Tests registration form validation by clicking submit button first, then filling in name and password fields

Starting URL: http://alada.vn/tai-khoan/dang-ky.html

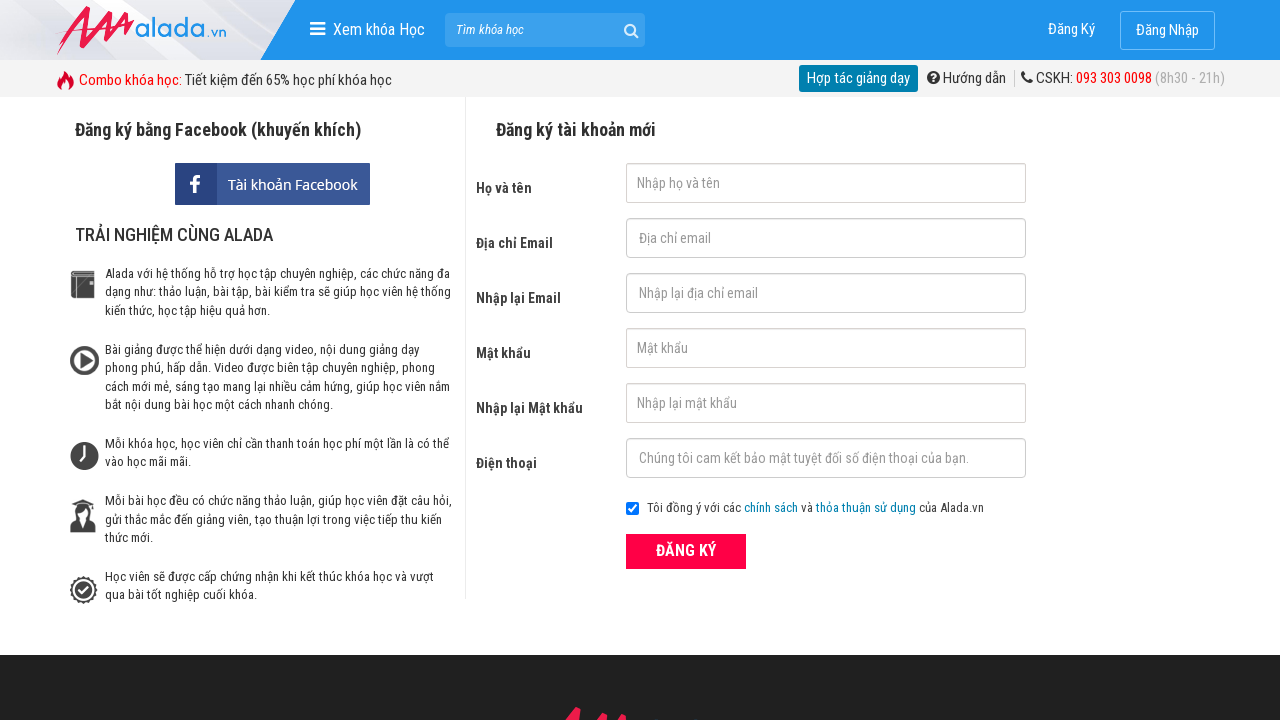

Clicked ĐĂNG KÝ (registration) button to trigger form validation at (686, 551) on xpath=//form[@id='frmLogin']//button[text()='ĐĂNG KÝ']
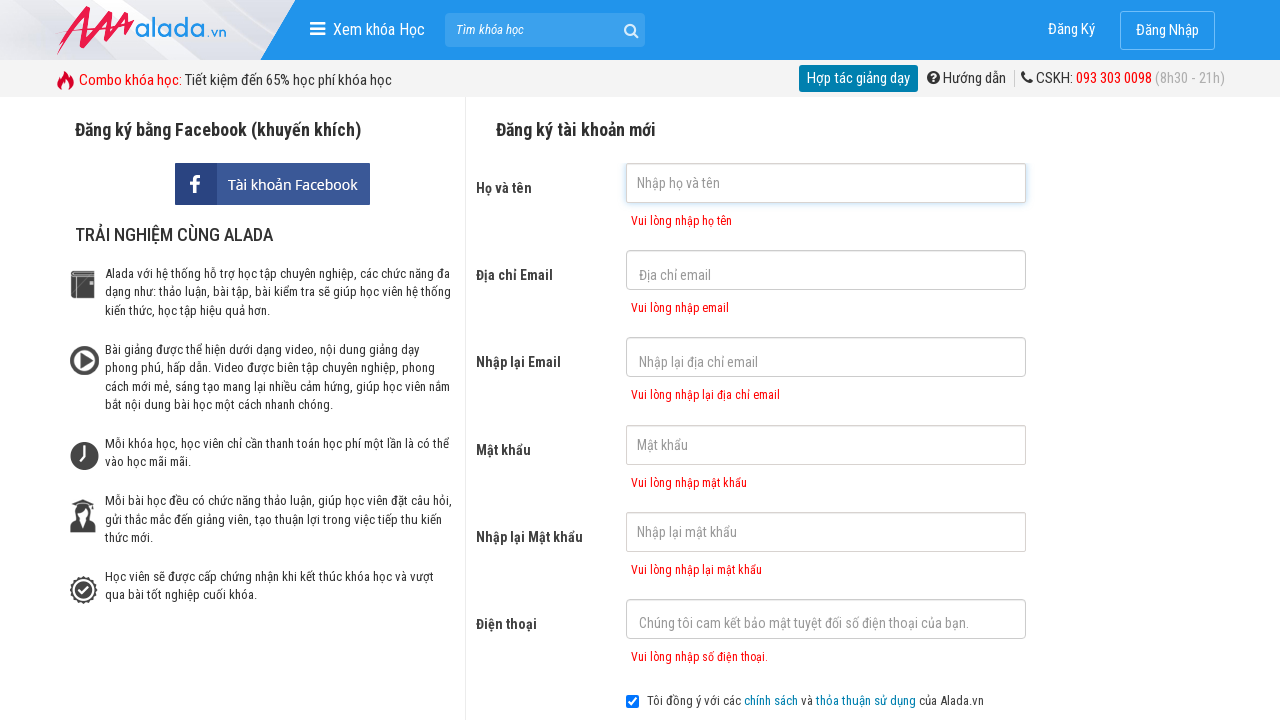

Waited 1 second for validation messages to appear
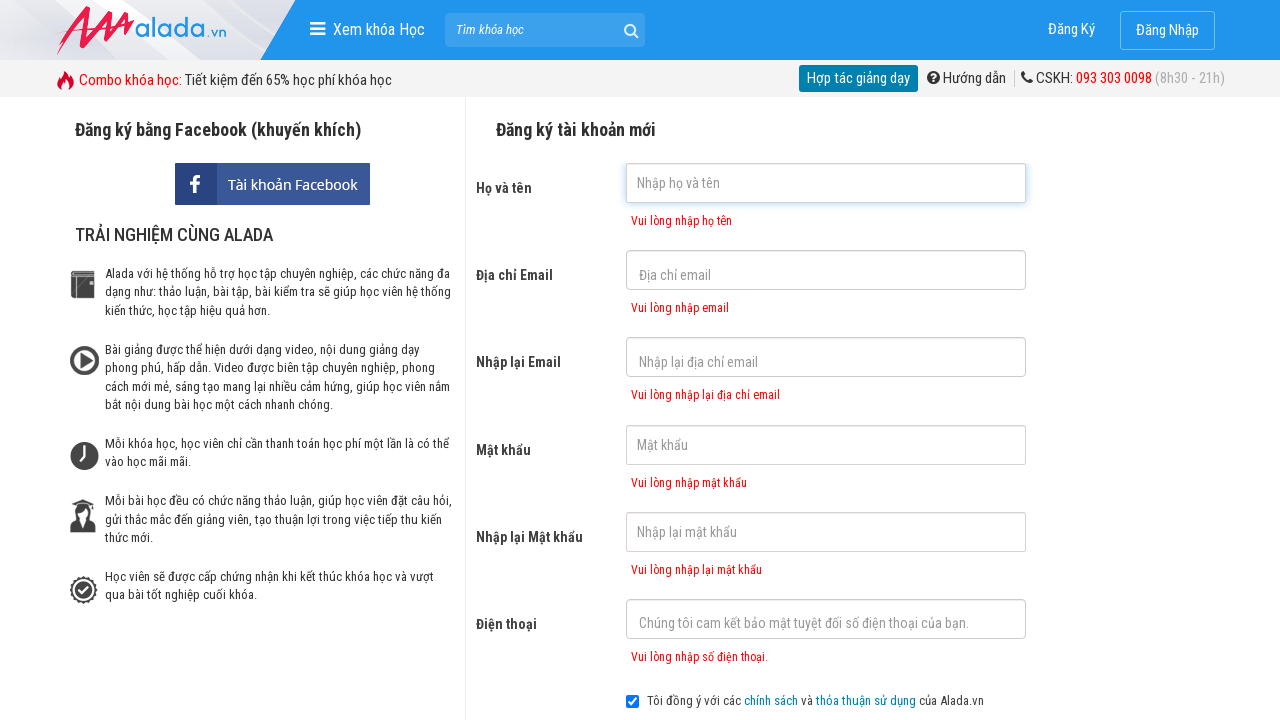

Filled in name field with 'Automation FC' on input[name='txtFirstname']
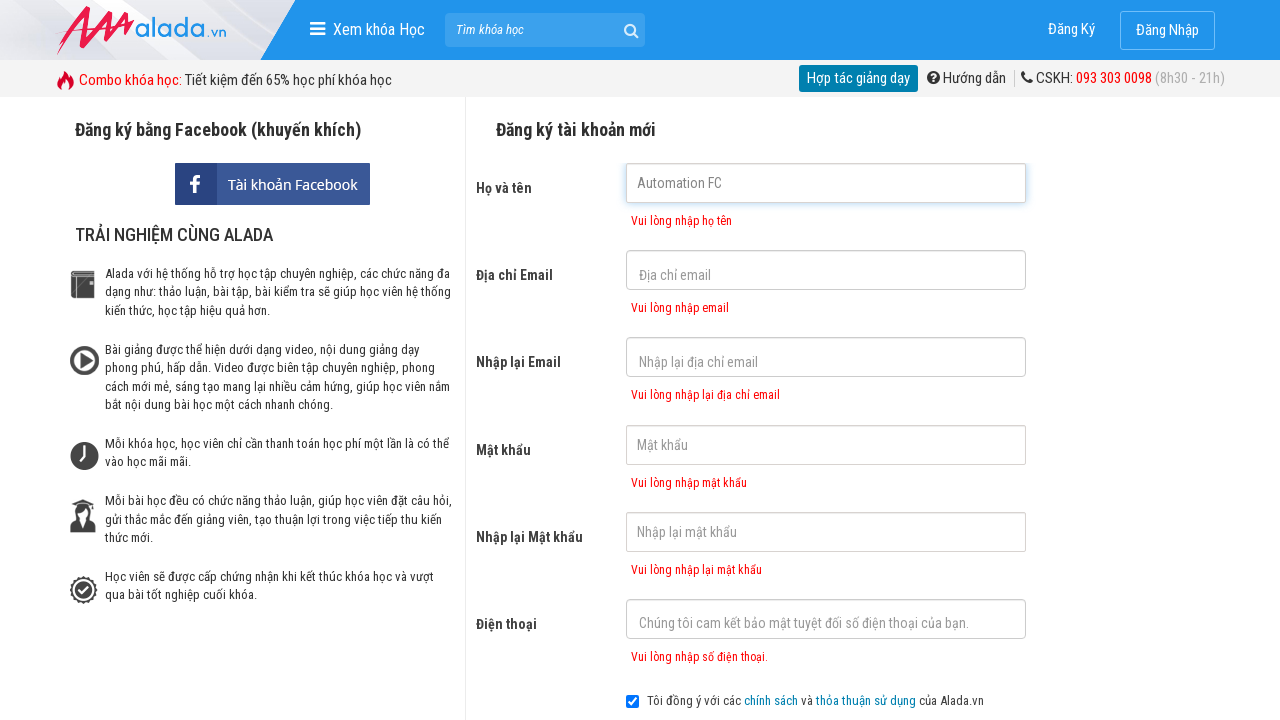

Filled in password field with '123456789' on #txtPassword
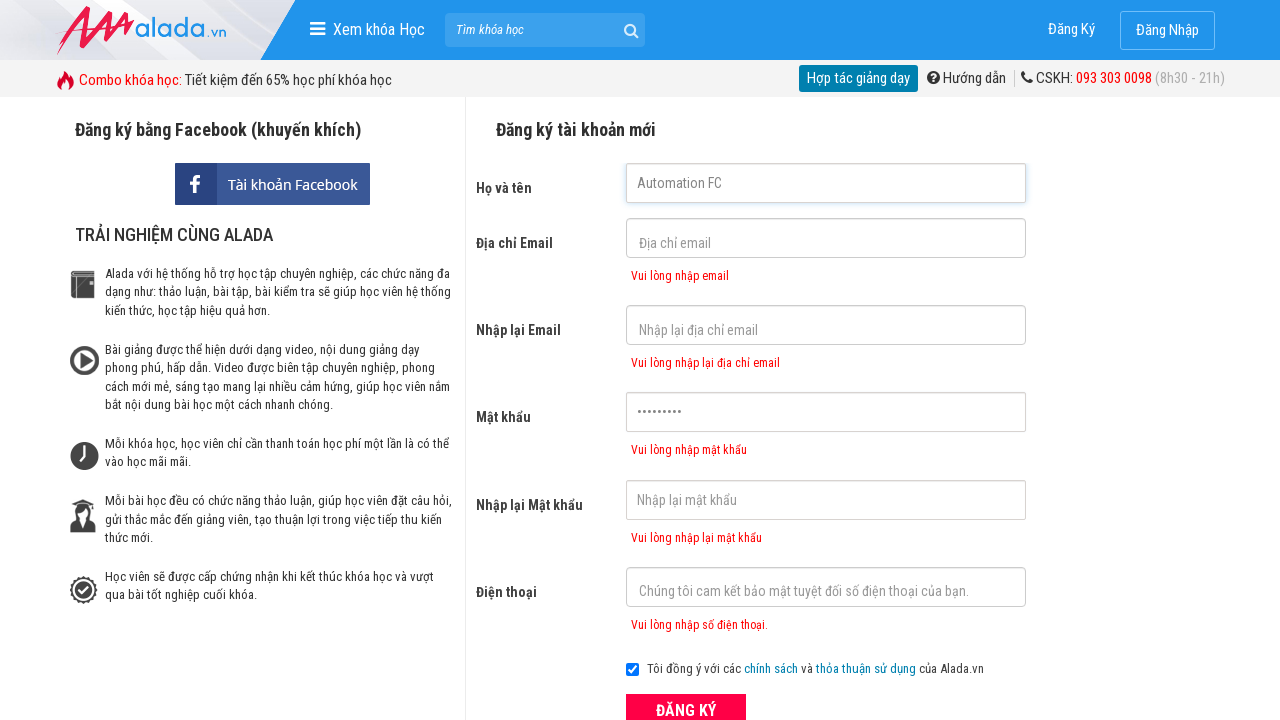

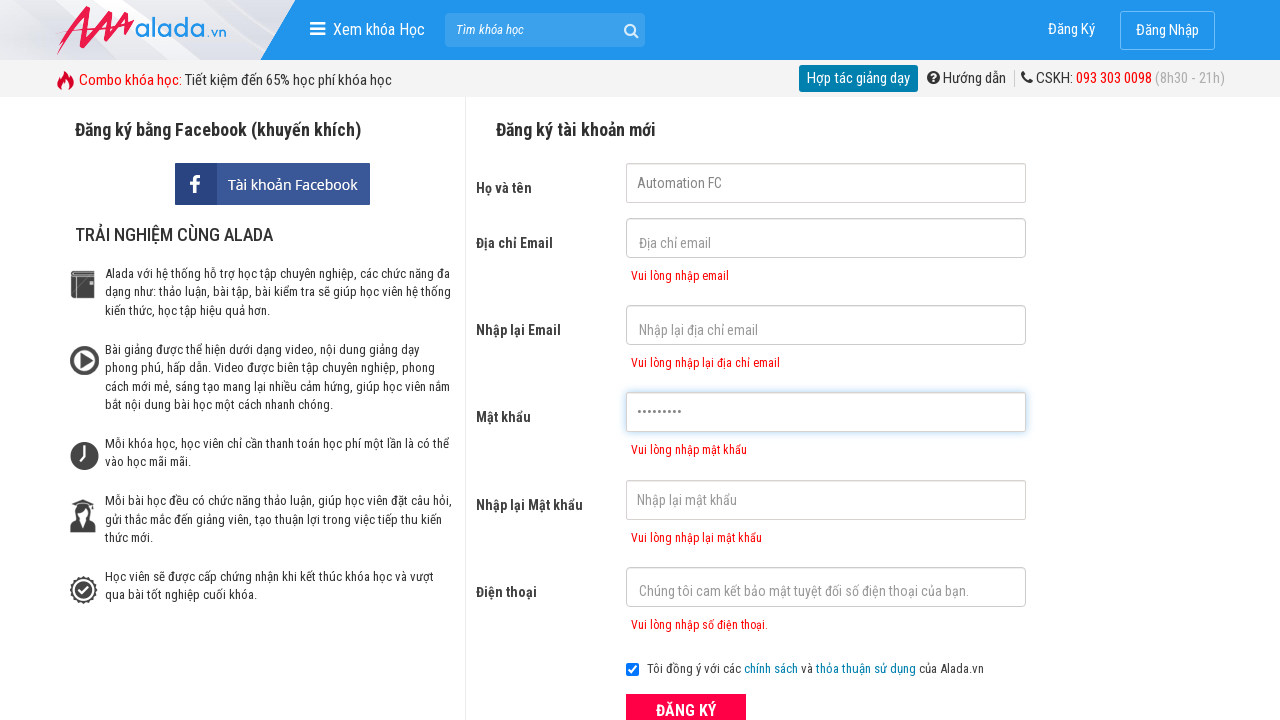